Demonstrates XPath sibling and parent traversal by locating buttons in the header using following-sibling and parent axes, then verifying they are accessible.

Starting URL: https://rahulshettyacademy.com/AutomationPractice/

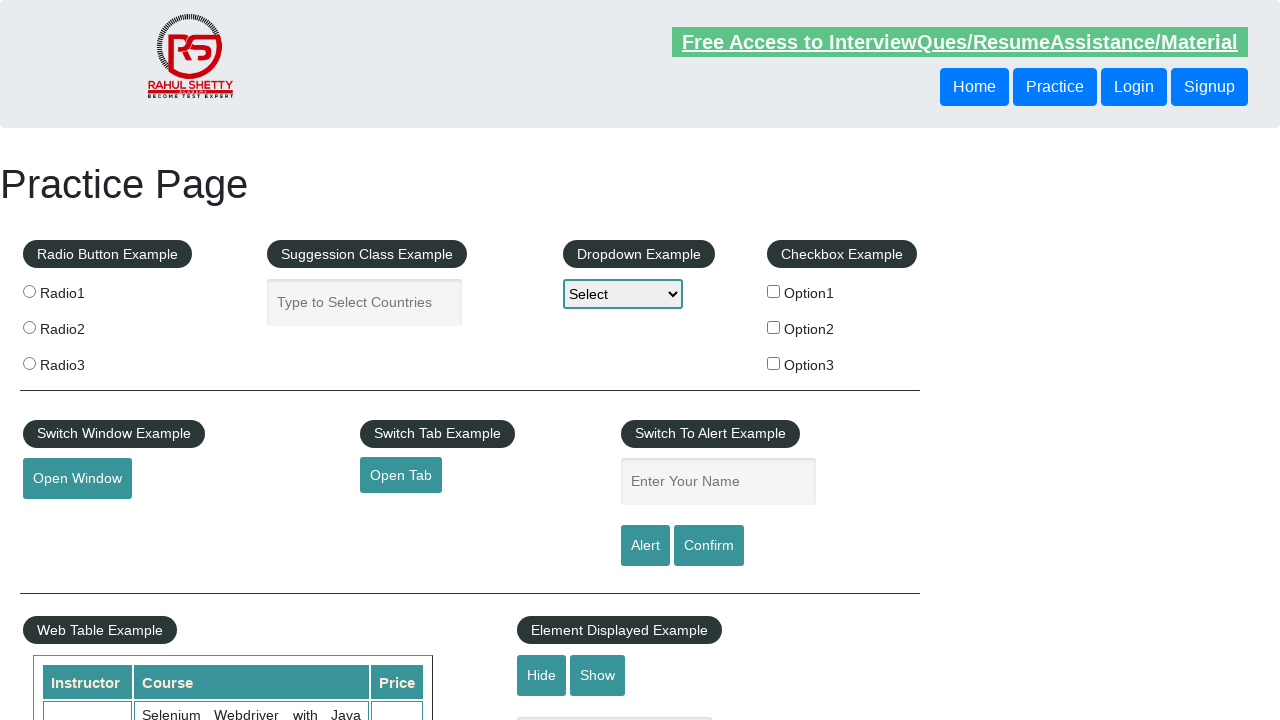

Waited for first header button to be available
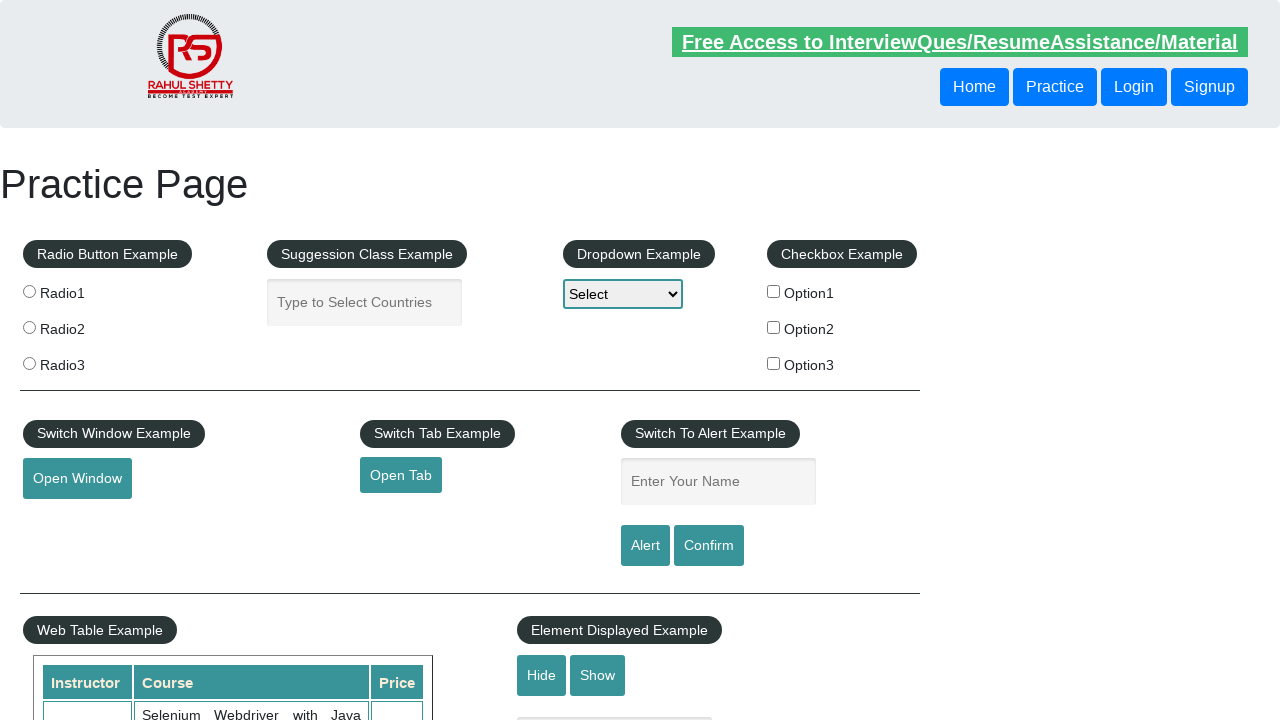

Located button using following-sibling XPath traversal
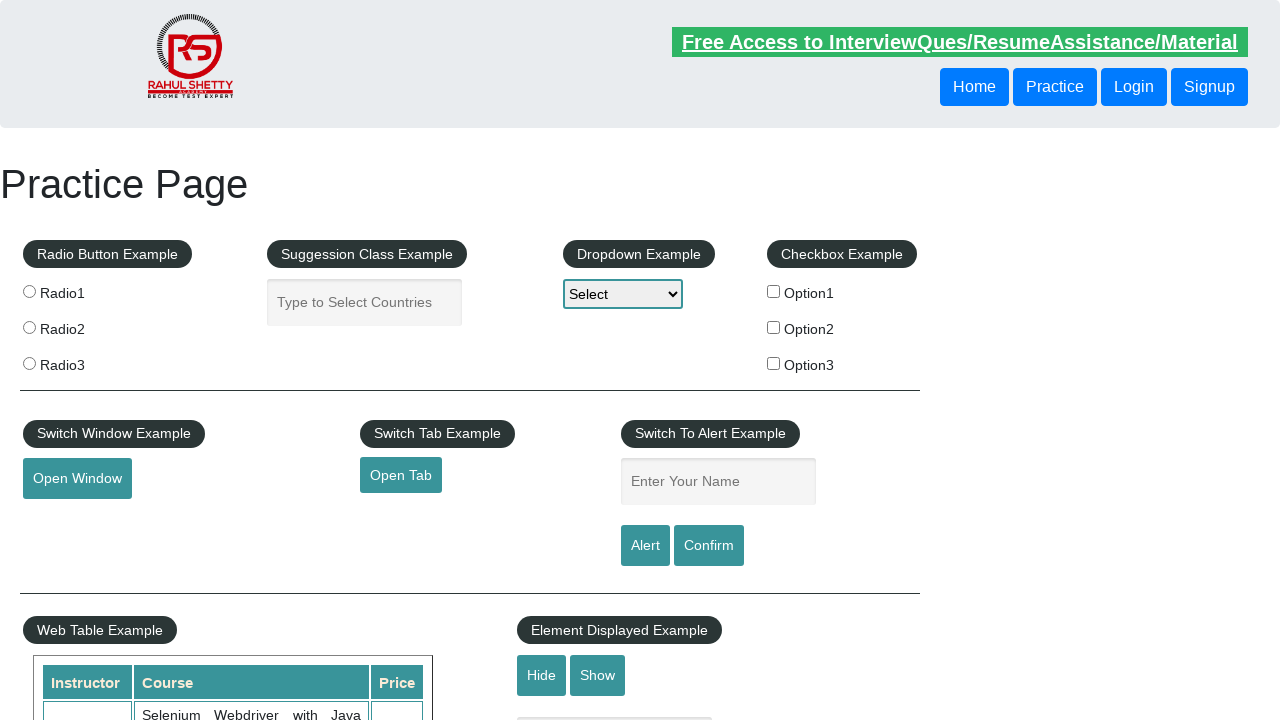

Verified sibling button is visible
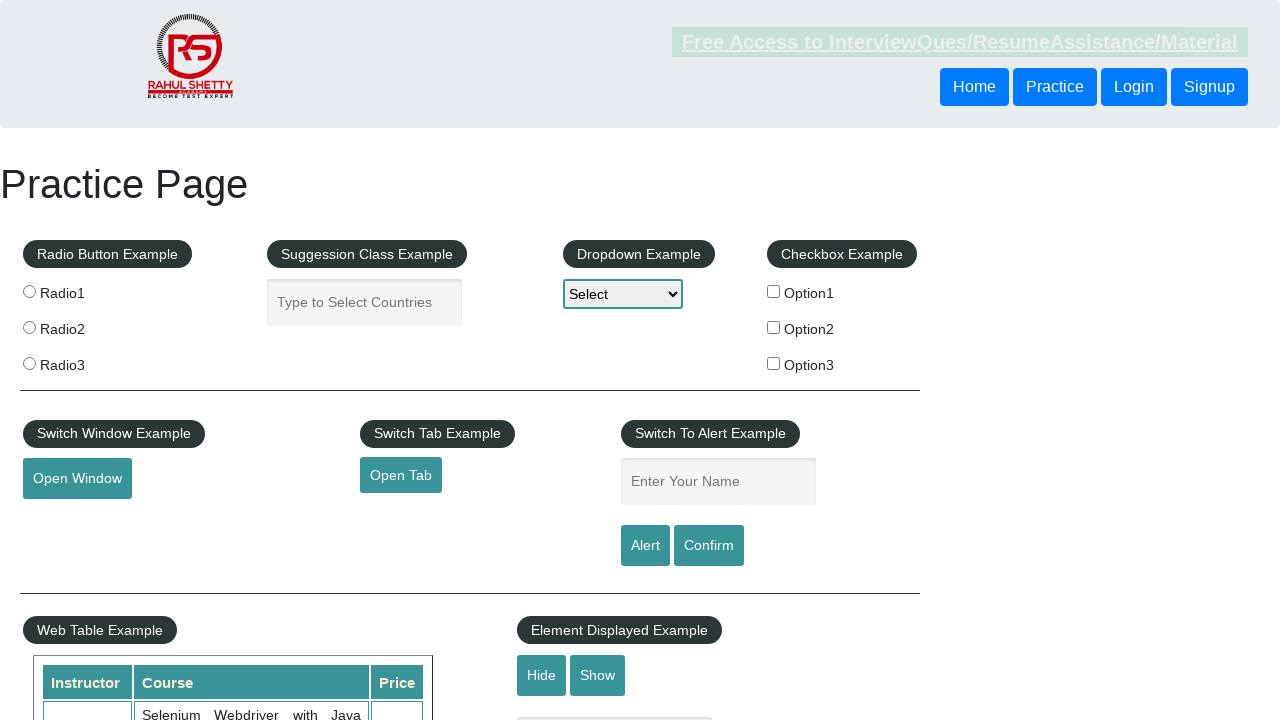

Located button using parent traversal XPath
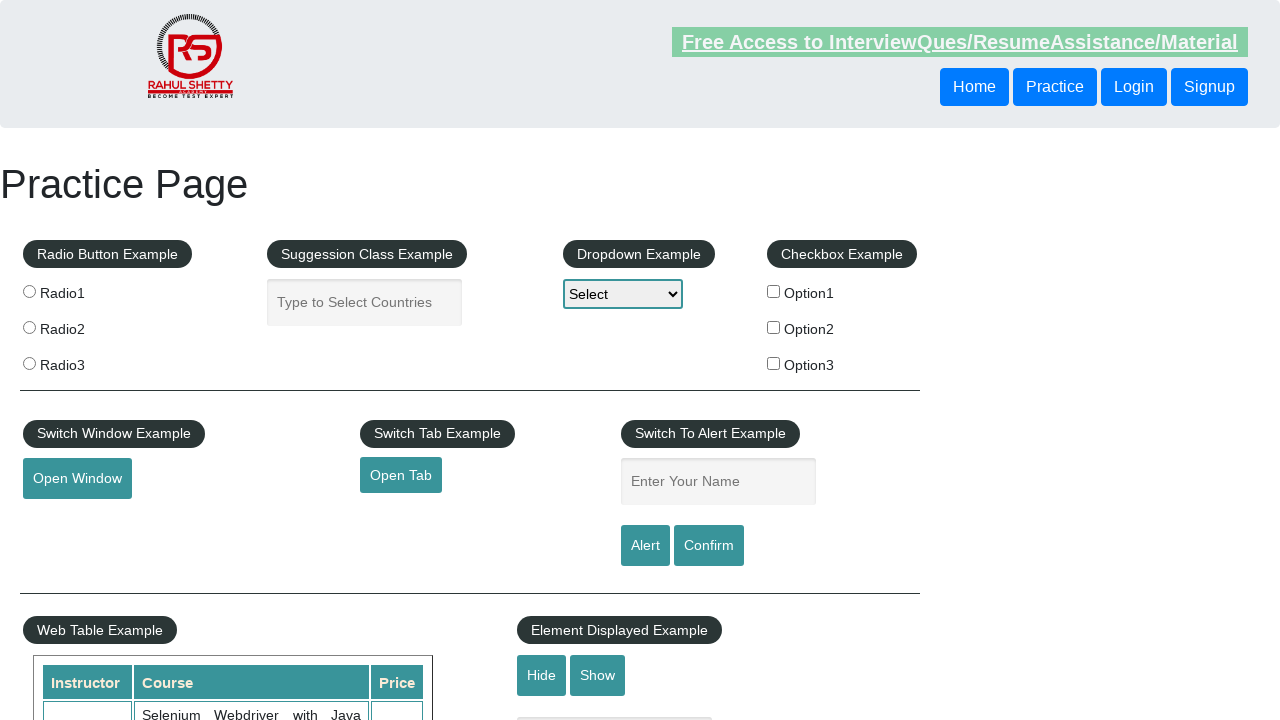

Verified parent traversal button is visible and accessible
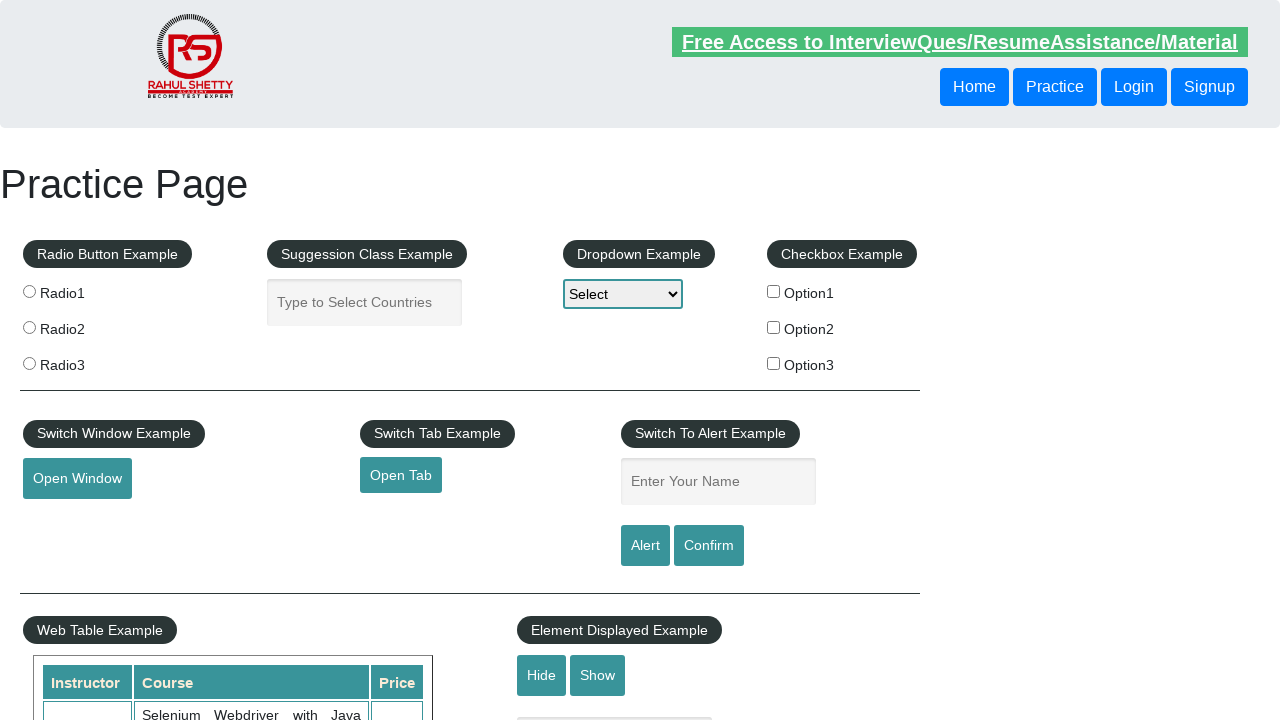

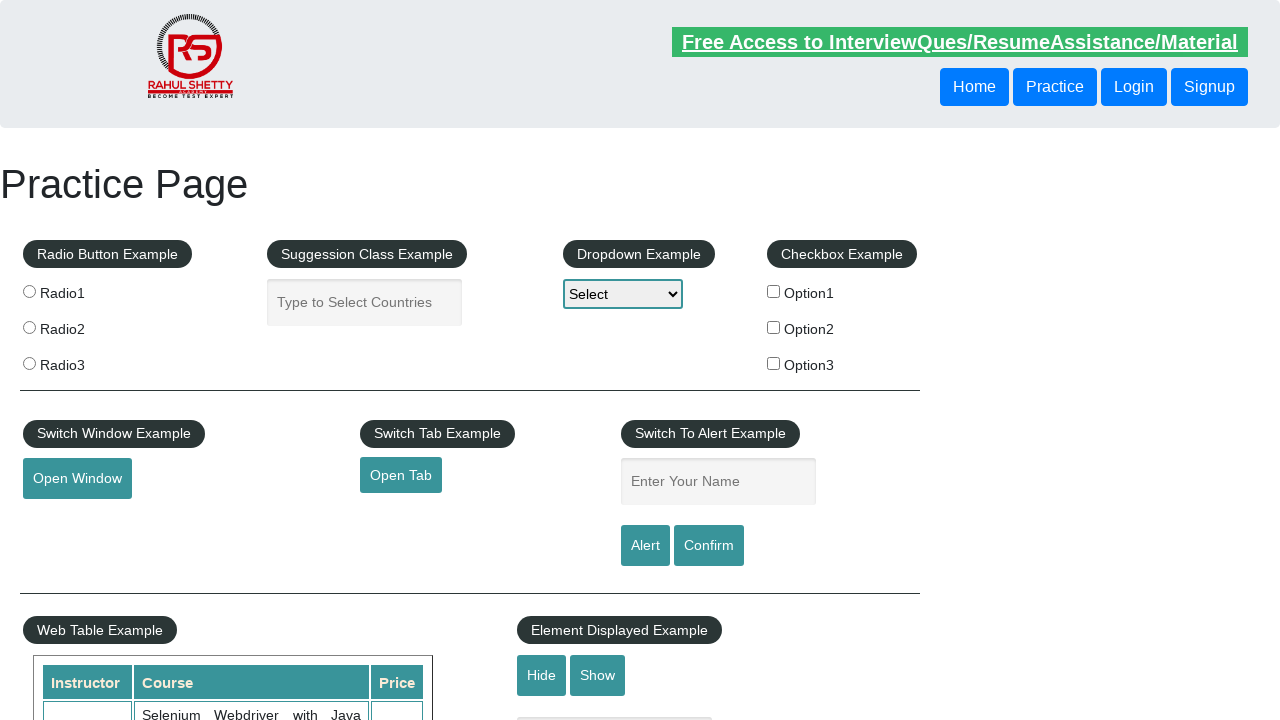